Tests JavaScript prompt alert functionality by clicking a button to trigger a prompt, entering text into the prompt, and accepting it

Starting URL: https://the-internet.herokuapp.com/javascript_alerts

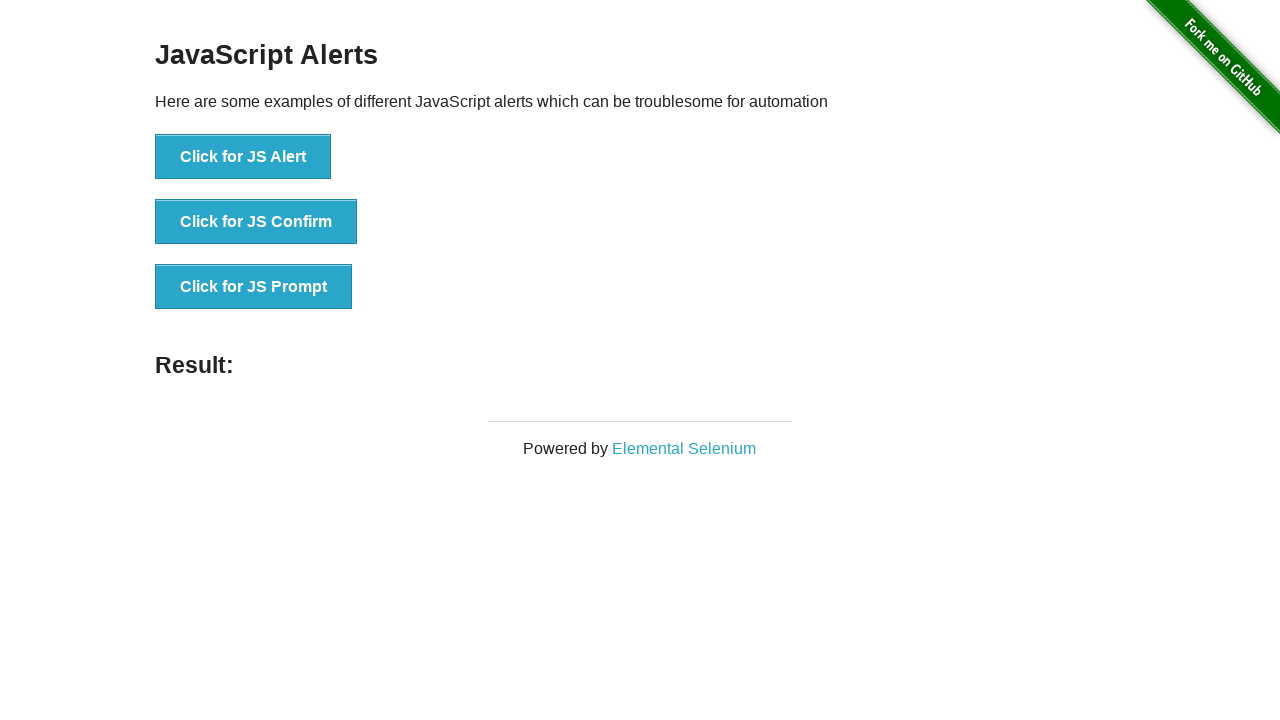

Registered dialog handler to accept prompts with 'hi' text
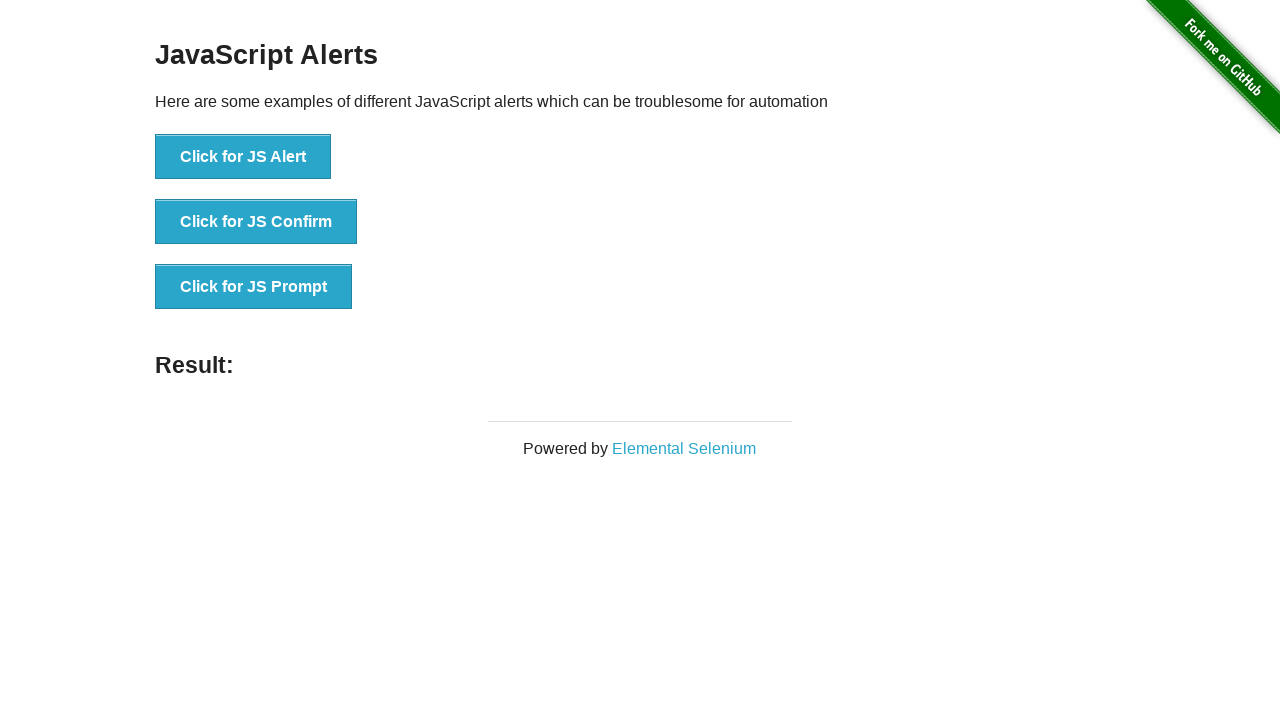

Clicked 'Click for JS Prompt' button to trigger JavaScript prompt alert at (254, 287) on button:text('Click for JS Prompt')
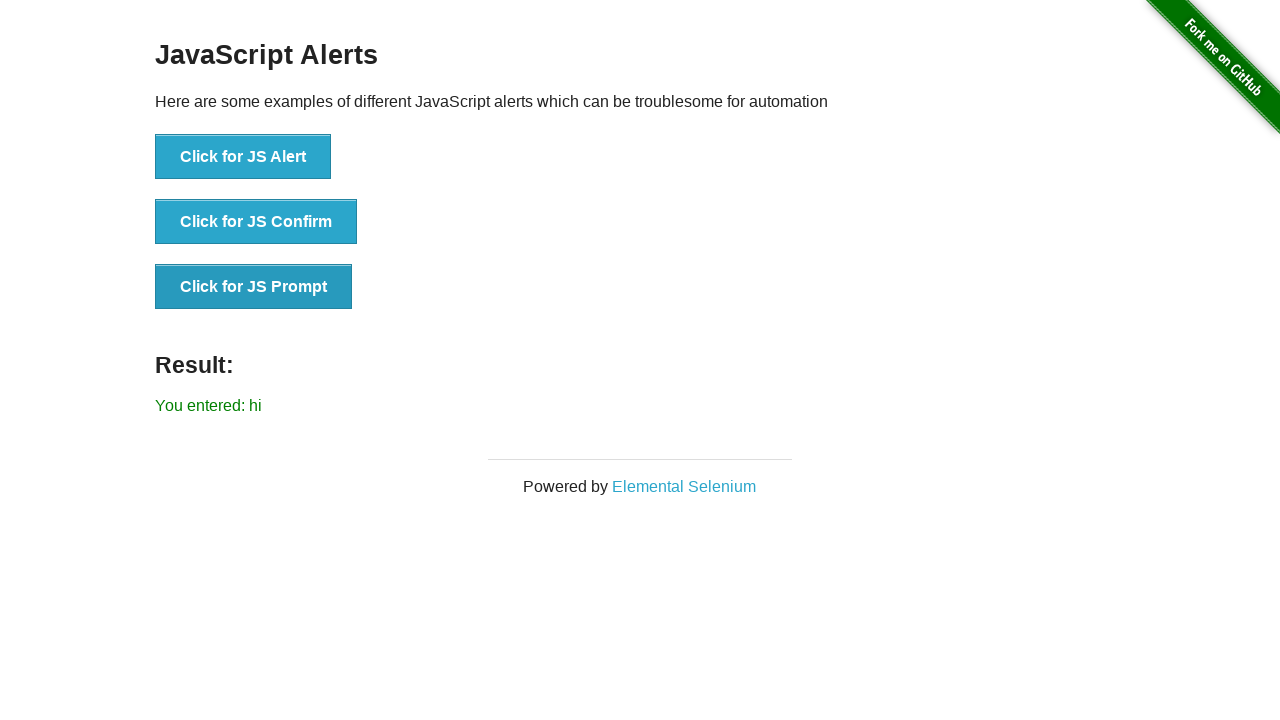

Prompt result displayed on page
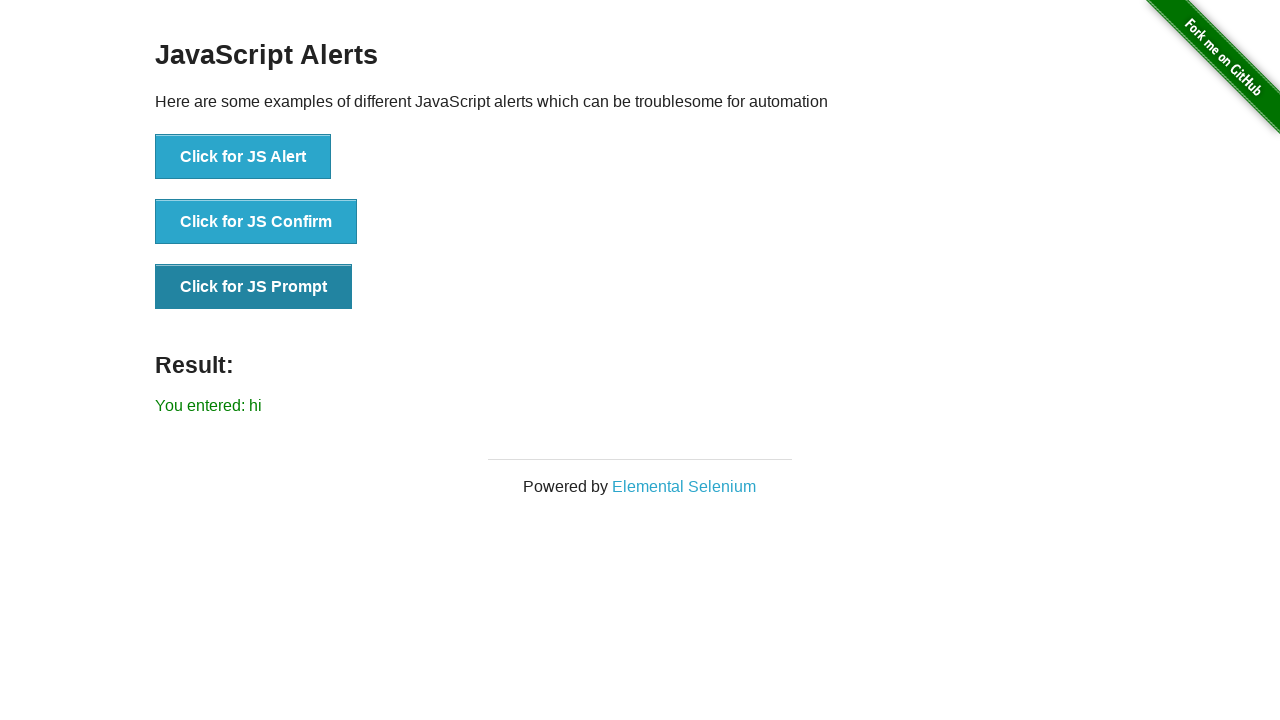

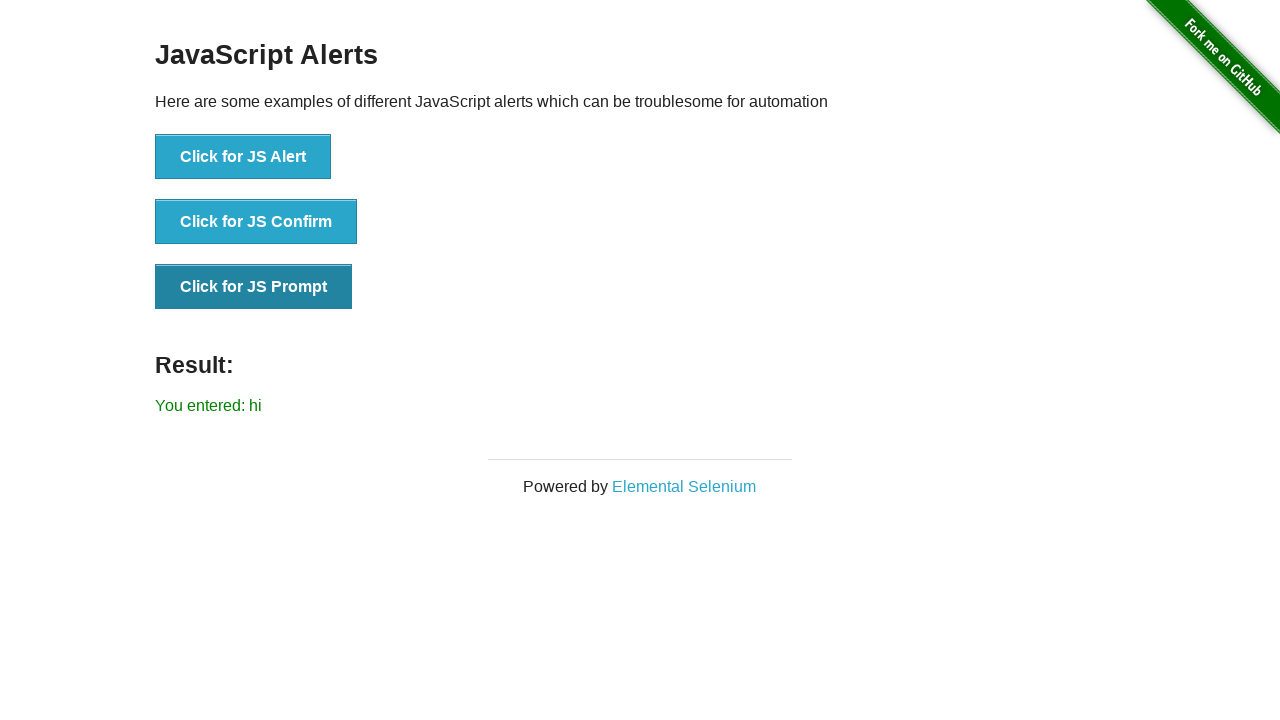